Navigates to GreensTech selenium course content page, scrolls to a specific section, and clicks on an expandable element to reveal content

Starting URL: http://greenstech.in/selenium-course-content.html

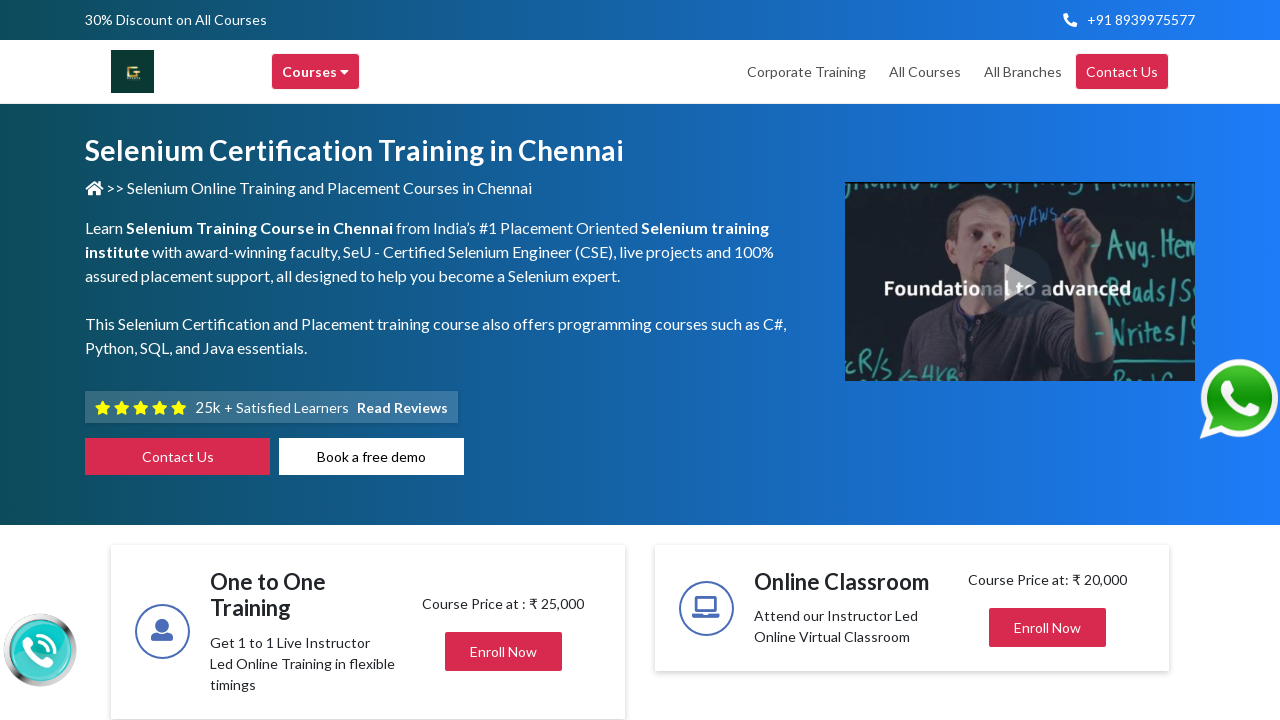

Scrolled to heading section (div#heading301)
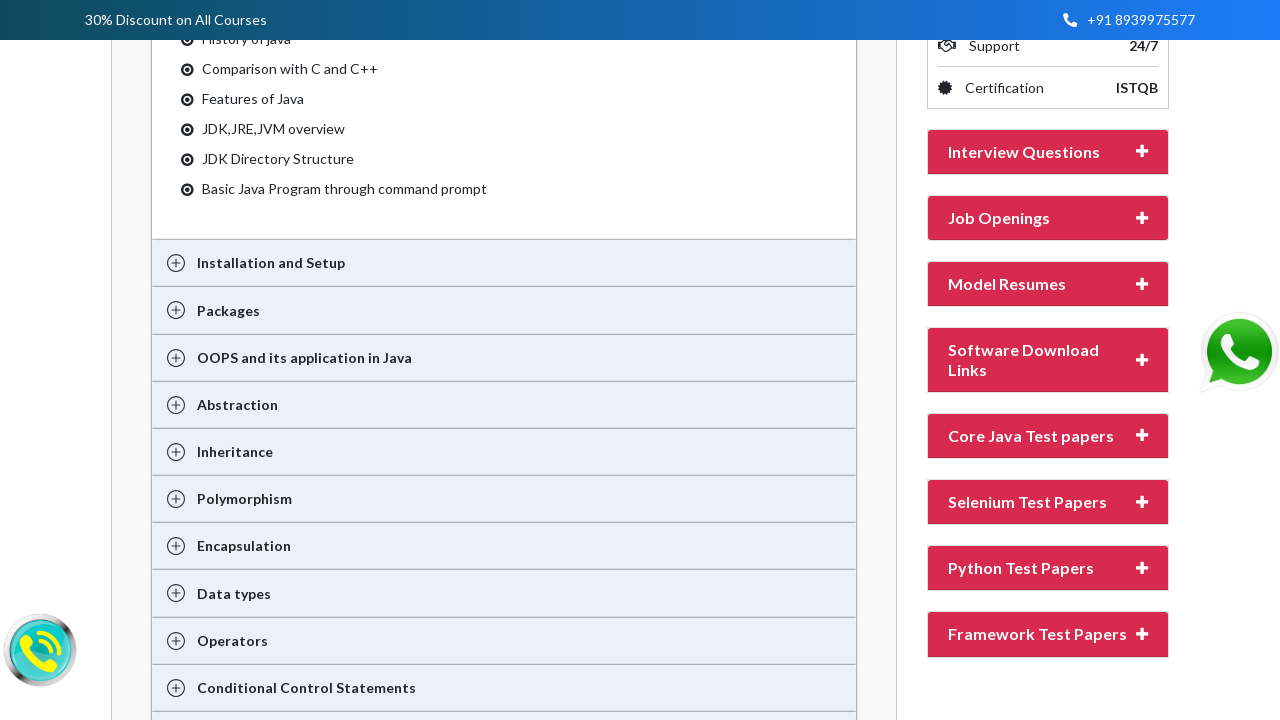

Clicked on the 5th expandable plus icon to reveal content at (1142, 435) on i.fas.fa-plus >> nth=4
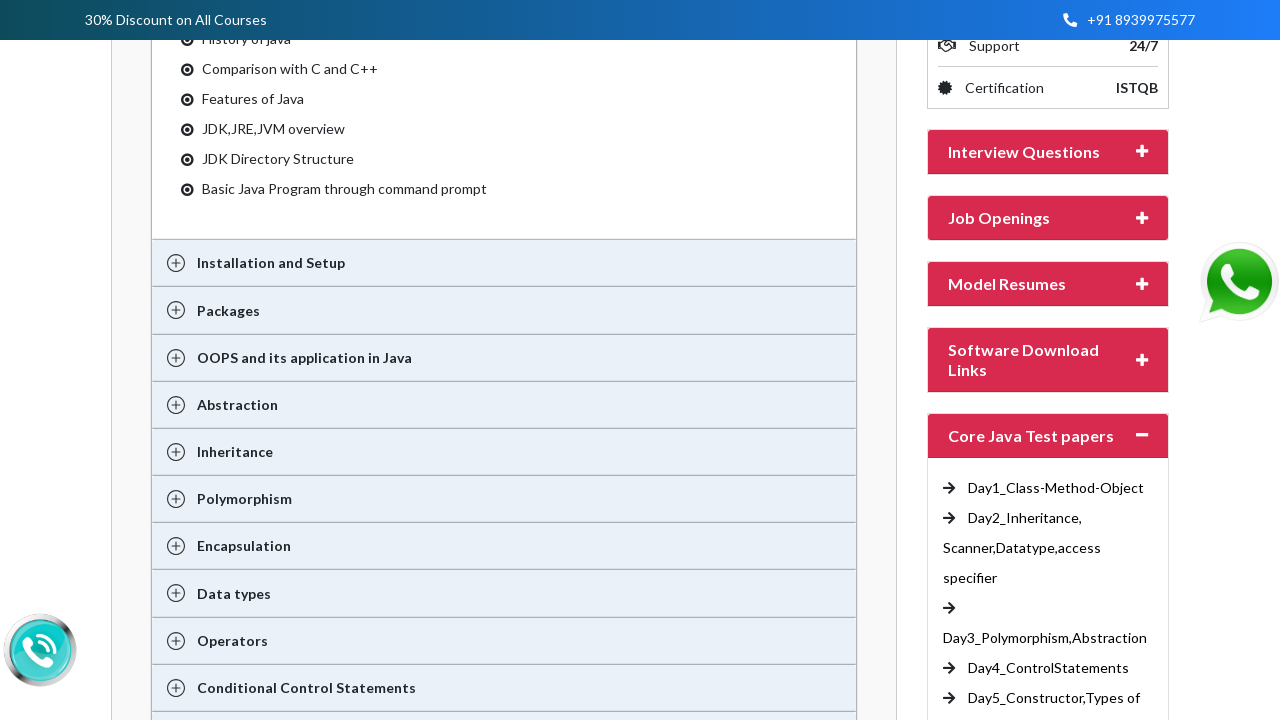

Waited for content to expand (1000ms timeout)
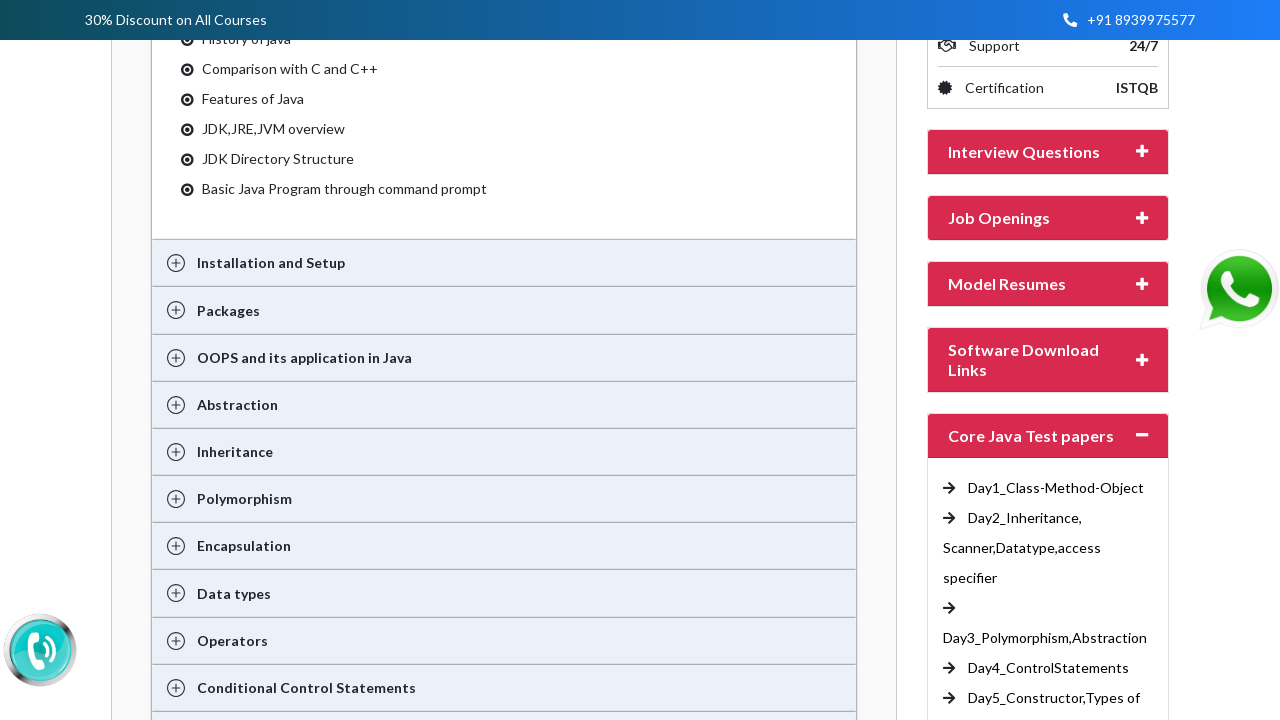

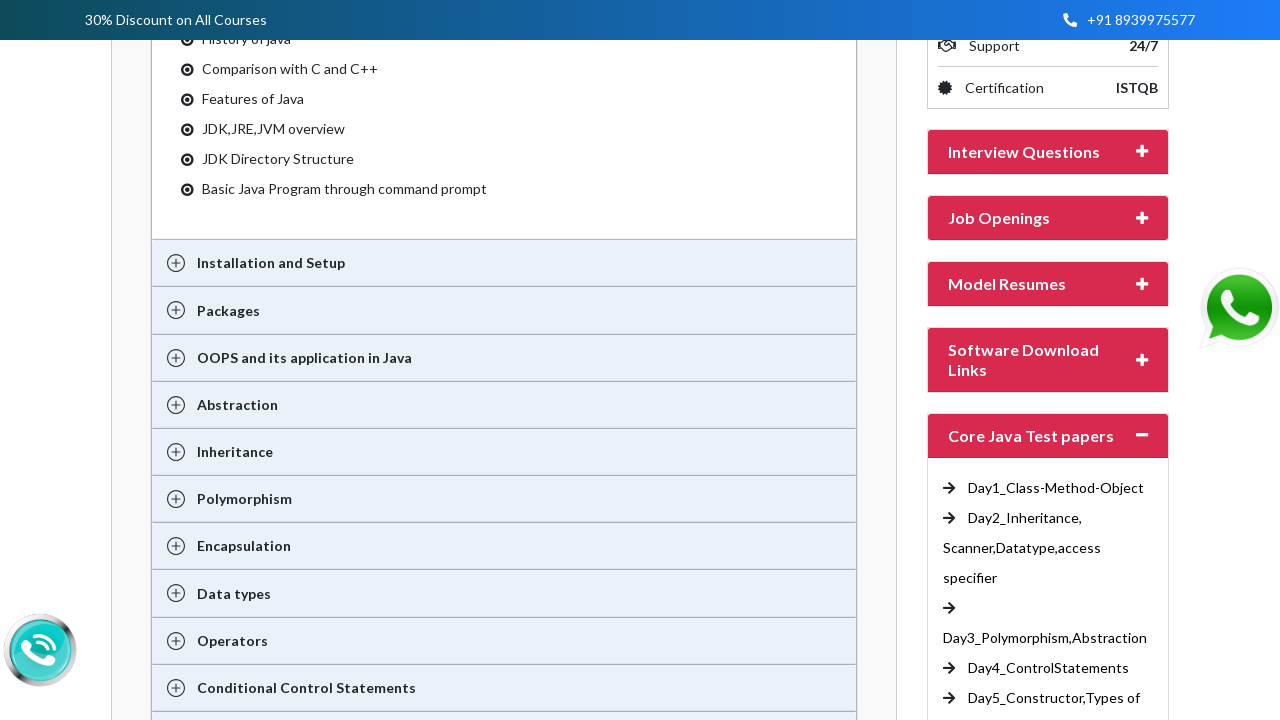